Tests a number input form by entering a value, submitting it, and verifying the response in either an alert or error message

Starting URL: https://kristinek.github.io/site/tasks/enter_a_number

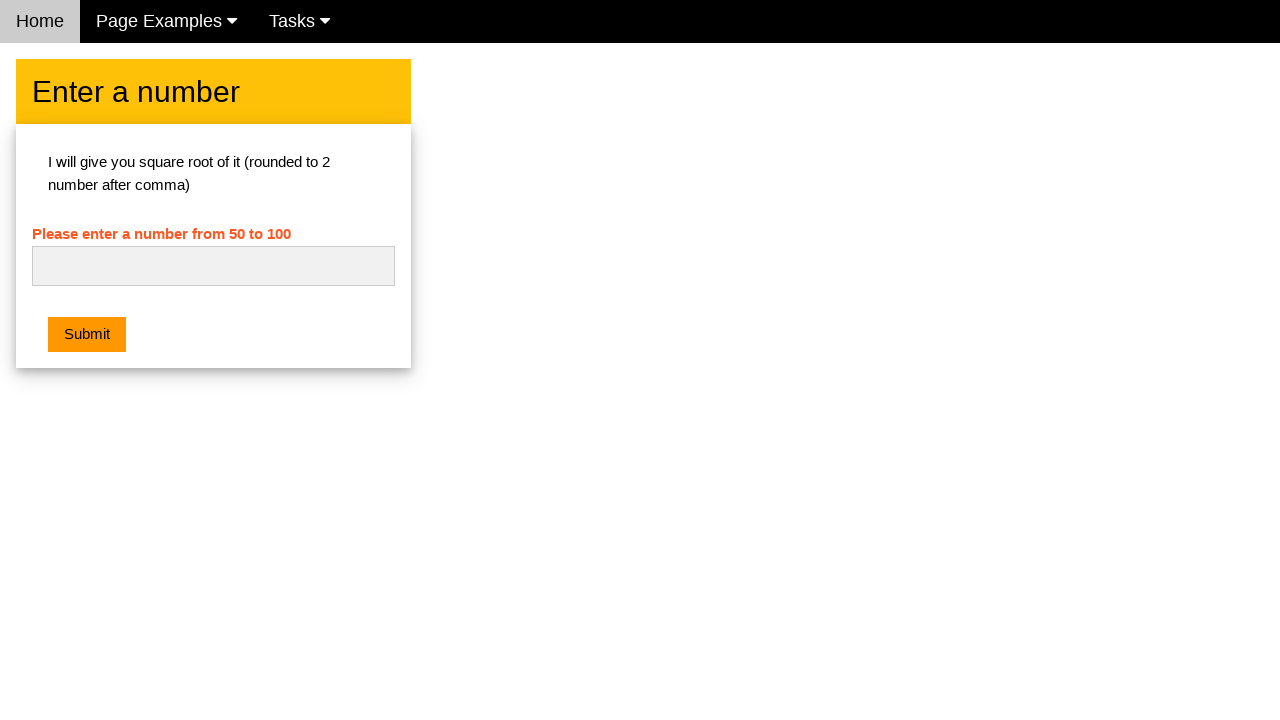

Cleared the number input field on #numb
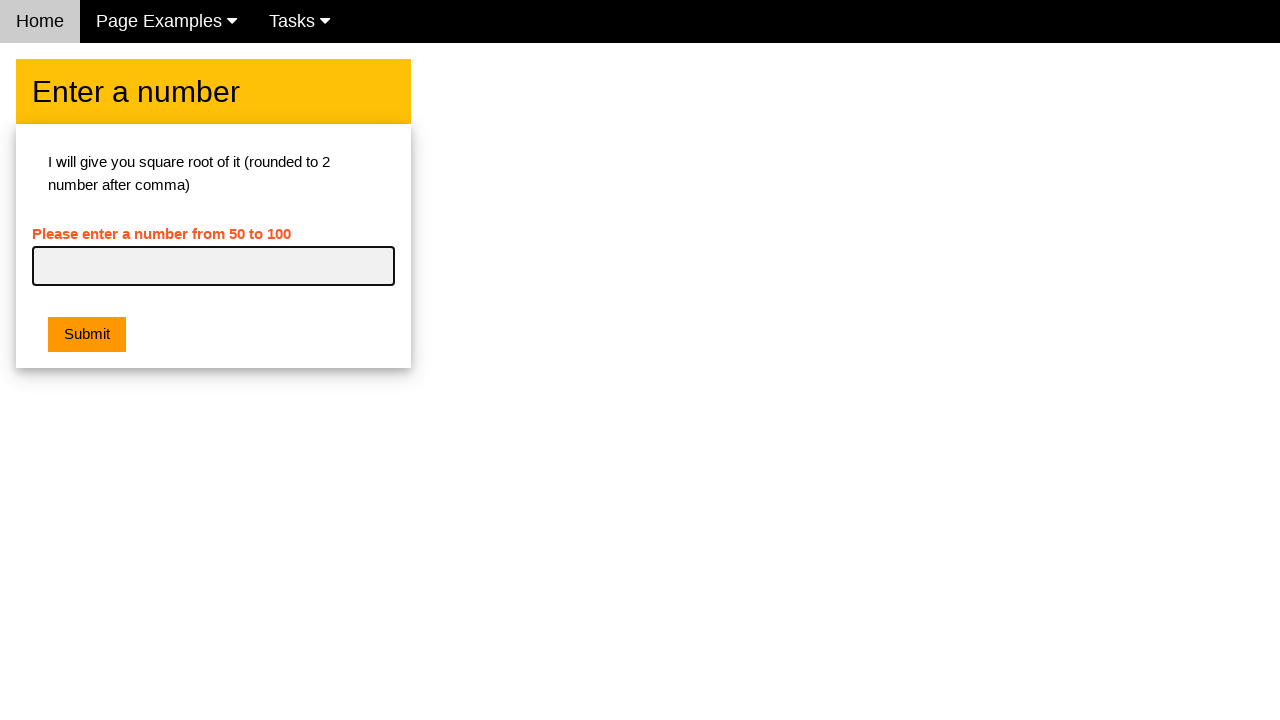

Filled number input field with value '42' on #numb
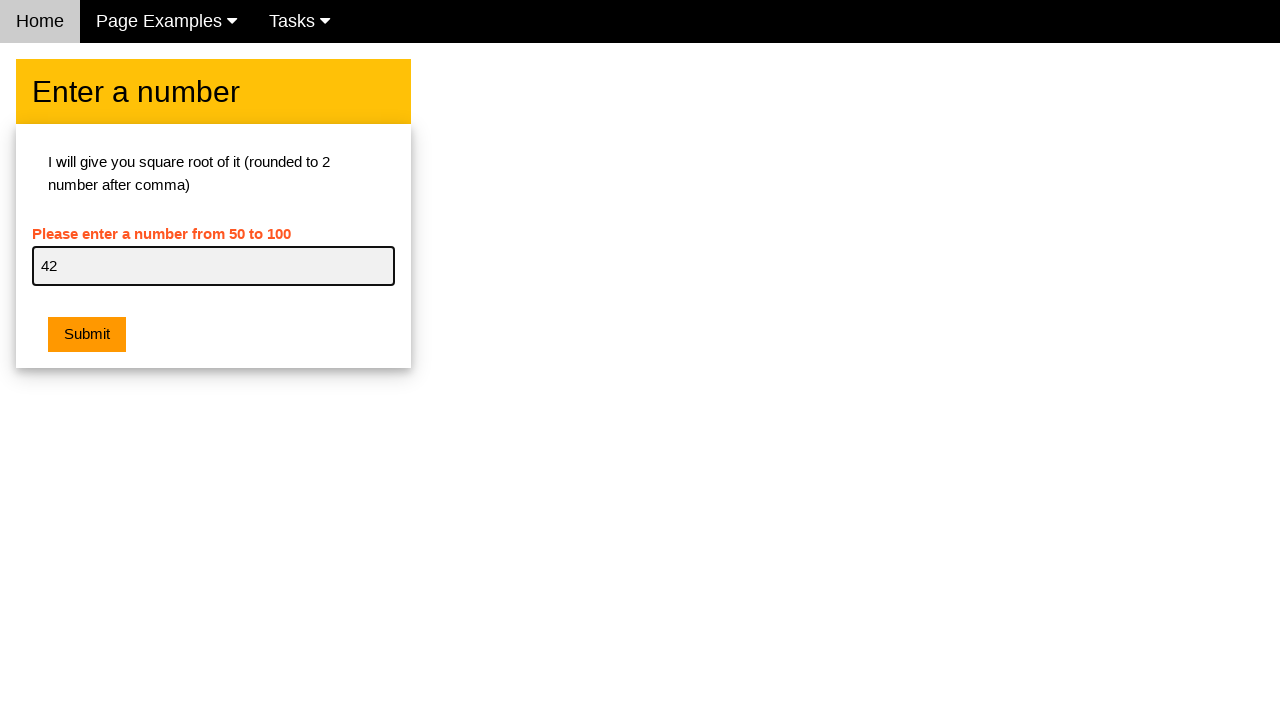

Clicked the submit button at (87, 335) on xpath=/html/body/div[2]/div/div/div[2]/button
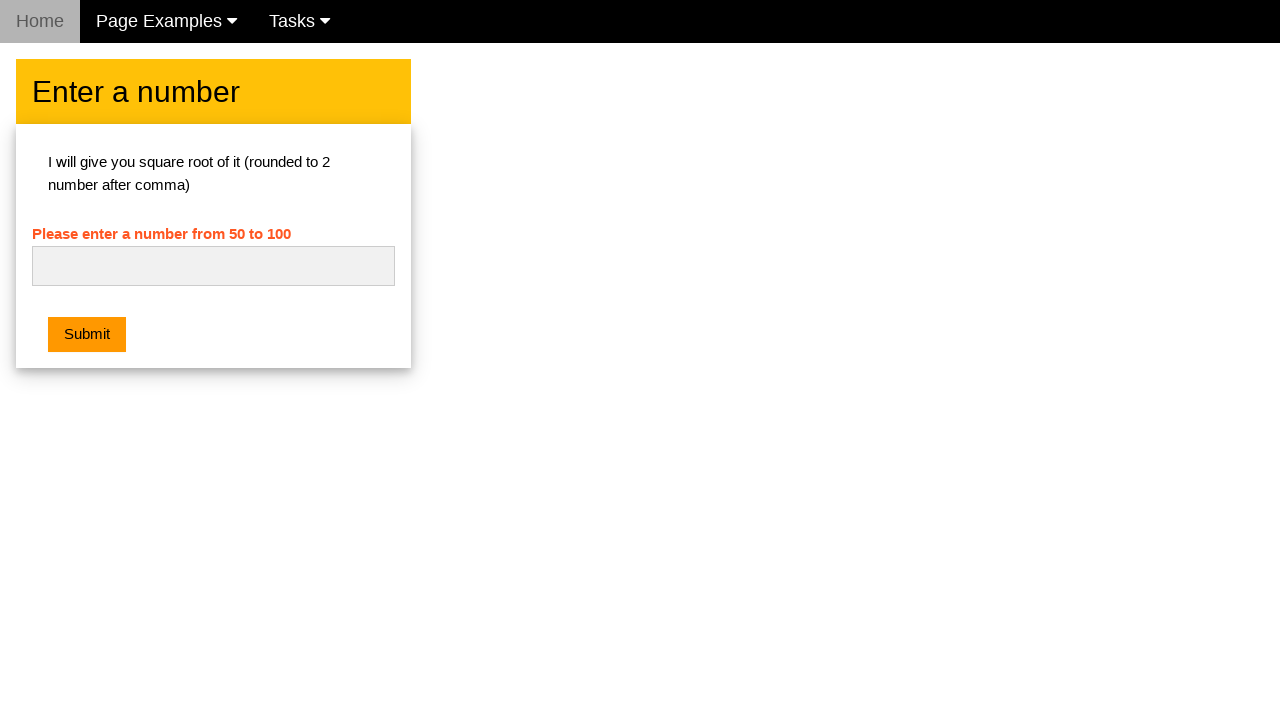

Set up dialog handler to accept alerts
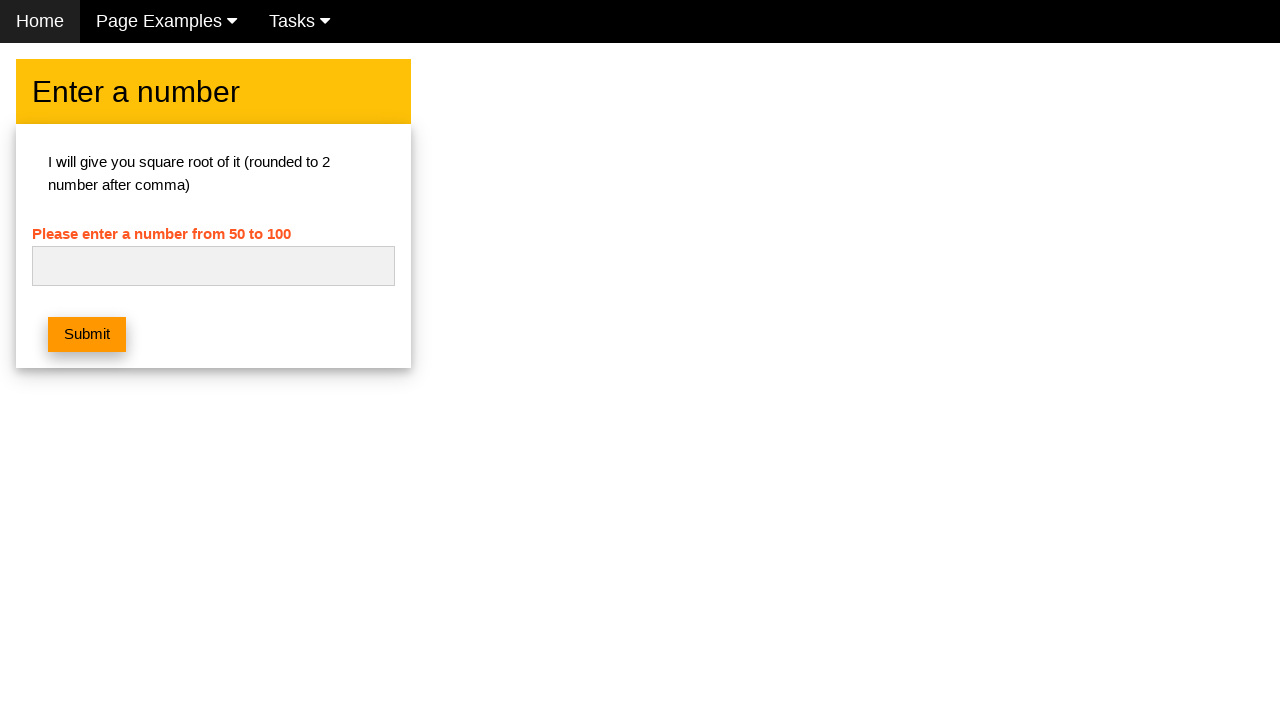

Waited 500ms for alert or error message to appear
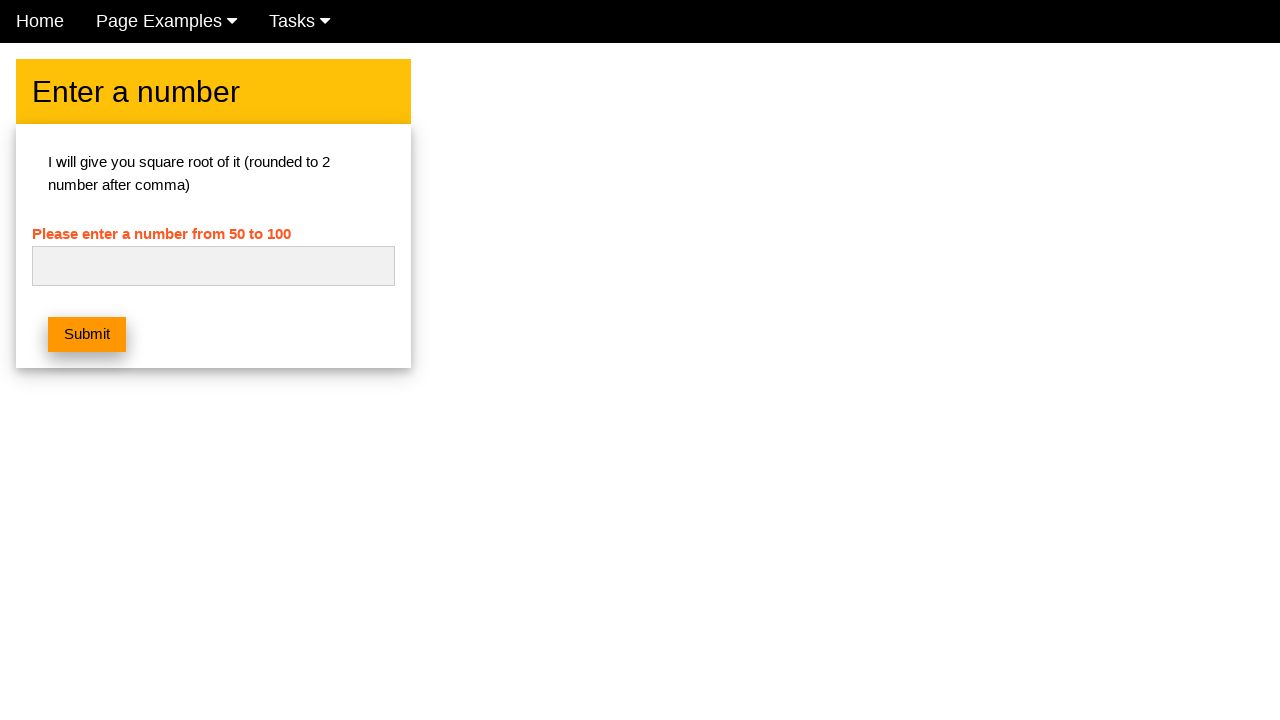

Error element found on page
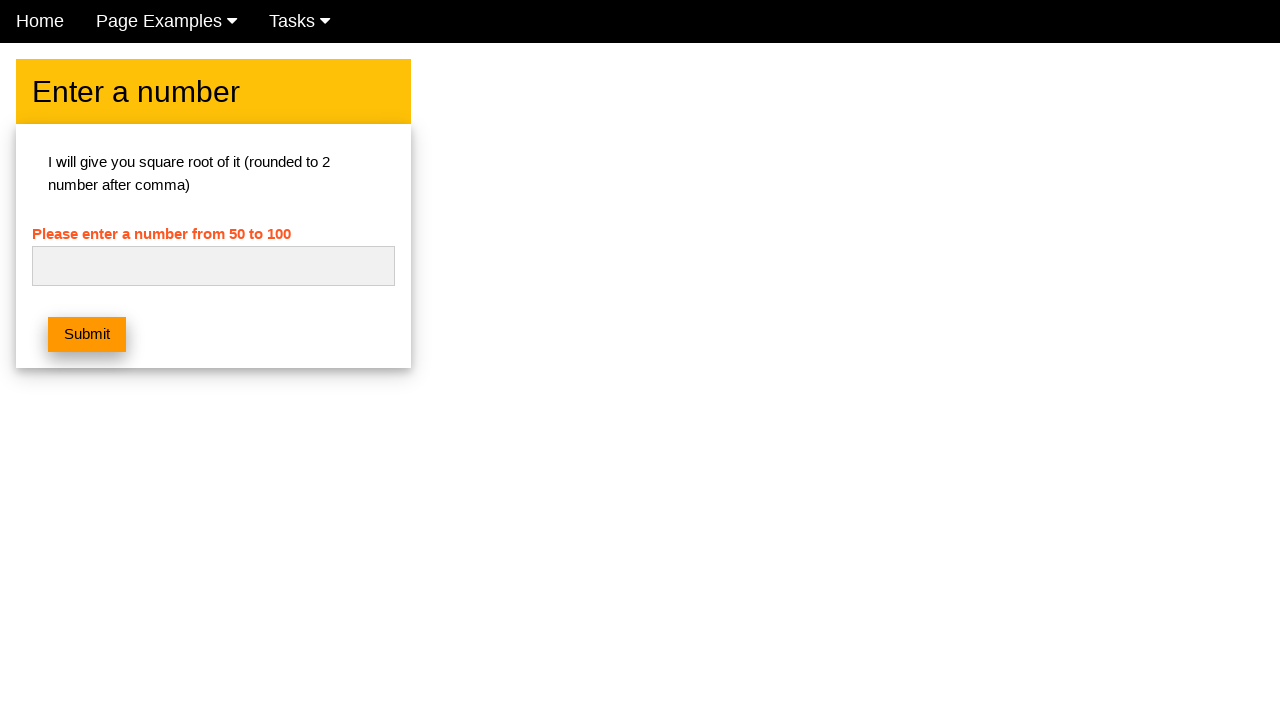

Retrieved error message: ''
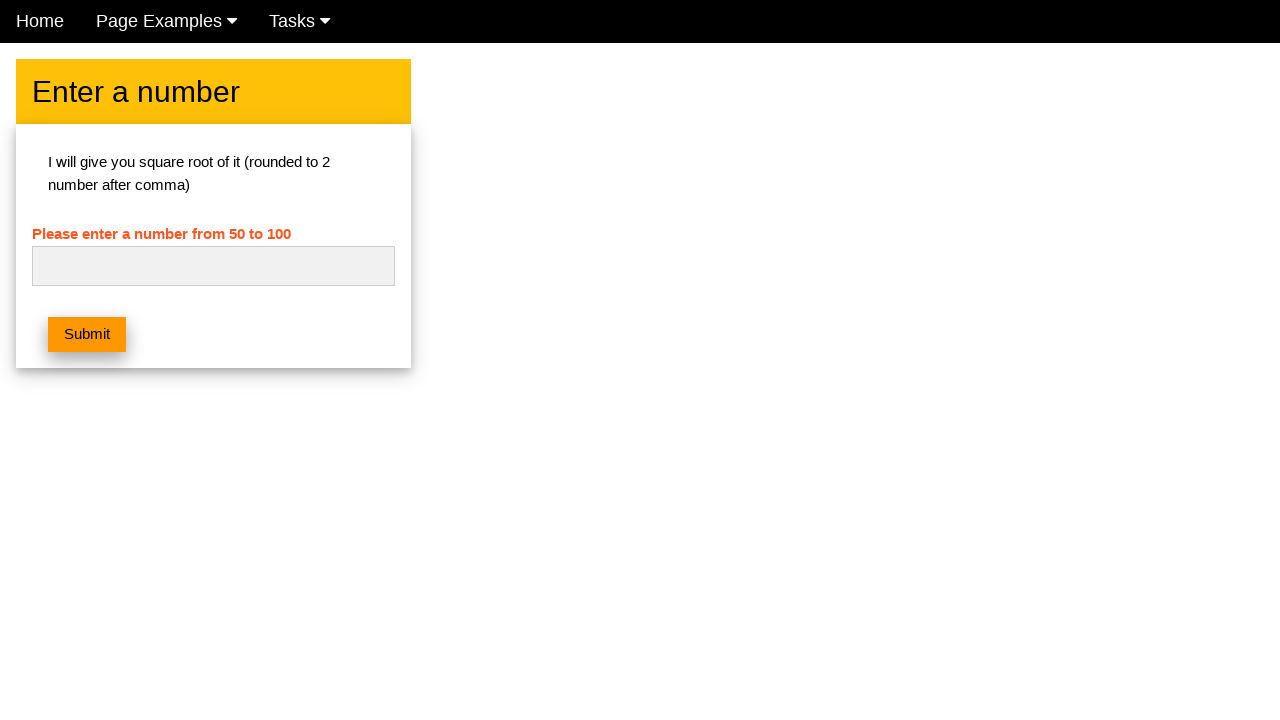

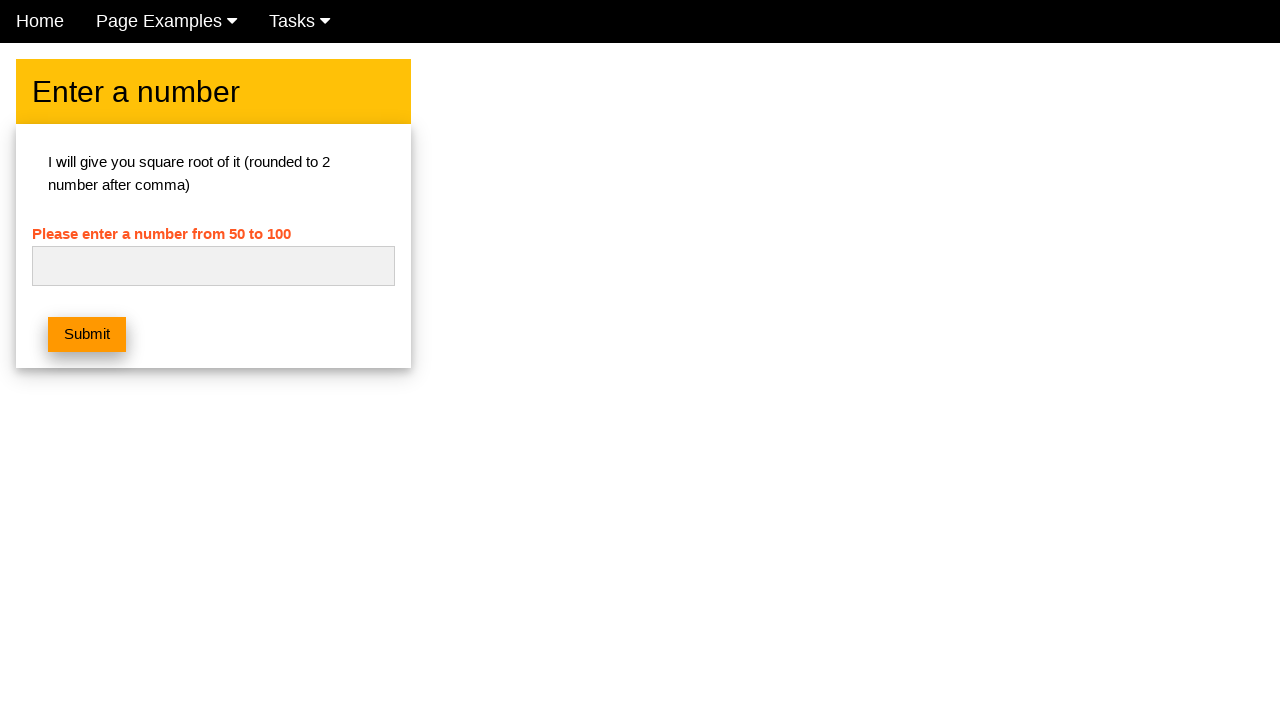